Tests that a bank manager can add a new customer and open an account for them, then verifies the customer appears in the customer list with an account number.

Starting URL: https://www.globalsqa.com/angularJs-protractor/BankingProject/#/login

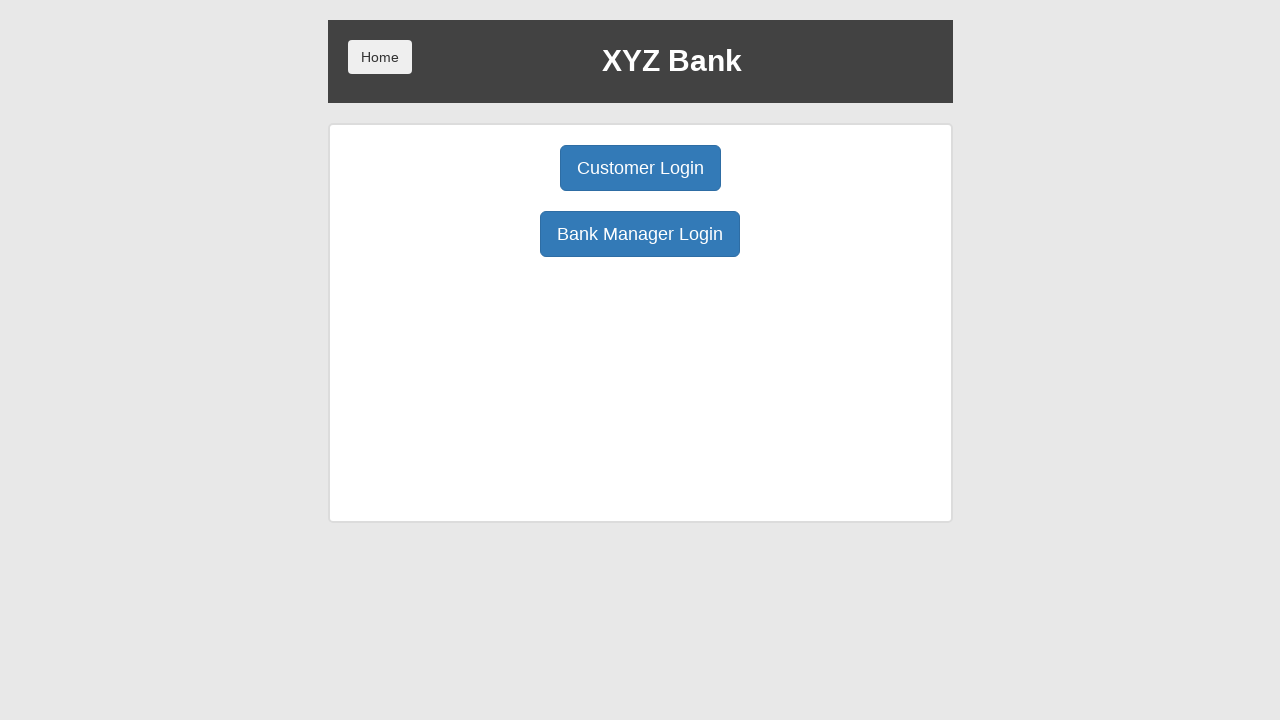

Clicked Bank Manager Login button at (640, 234) on internal:role=button[name="Bank Manager Login"i]
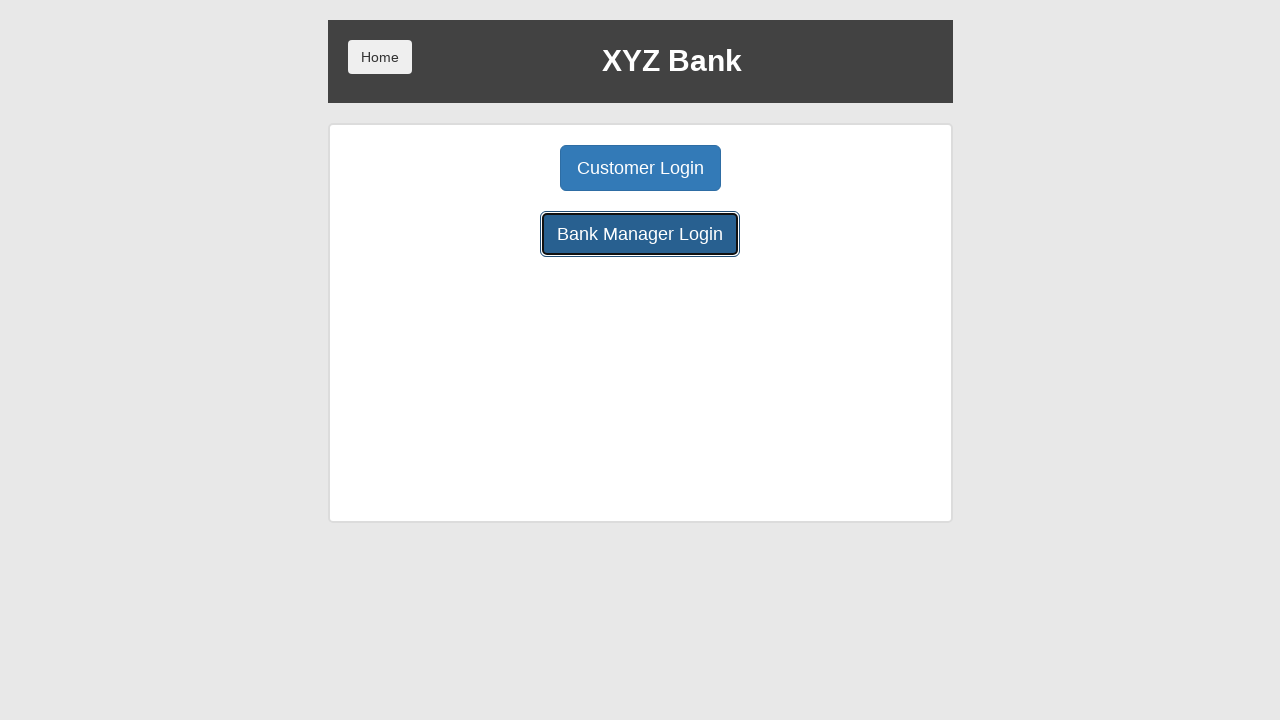

Clicked Add Customer button at (502, 168) on internal:role=button[name="Add Customer"i]
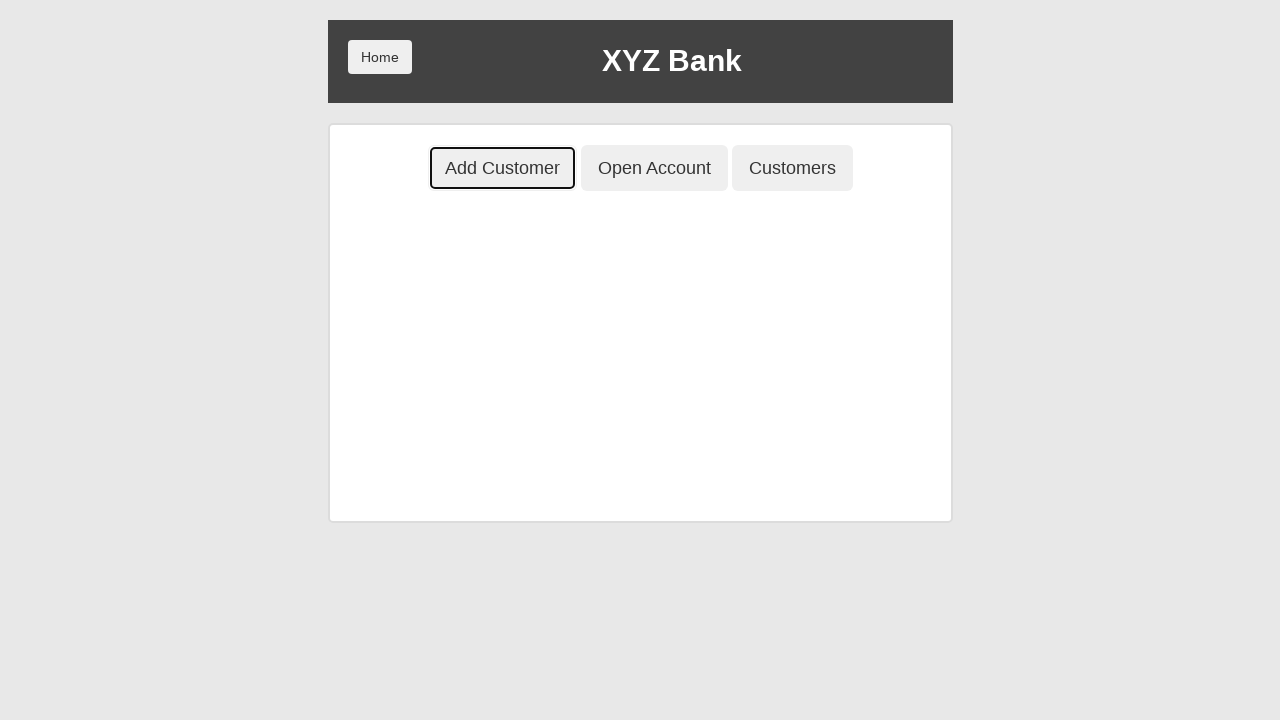

Filled first name field with 'Marcus' on input[ng-model="fName"]
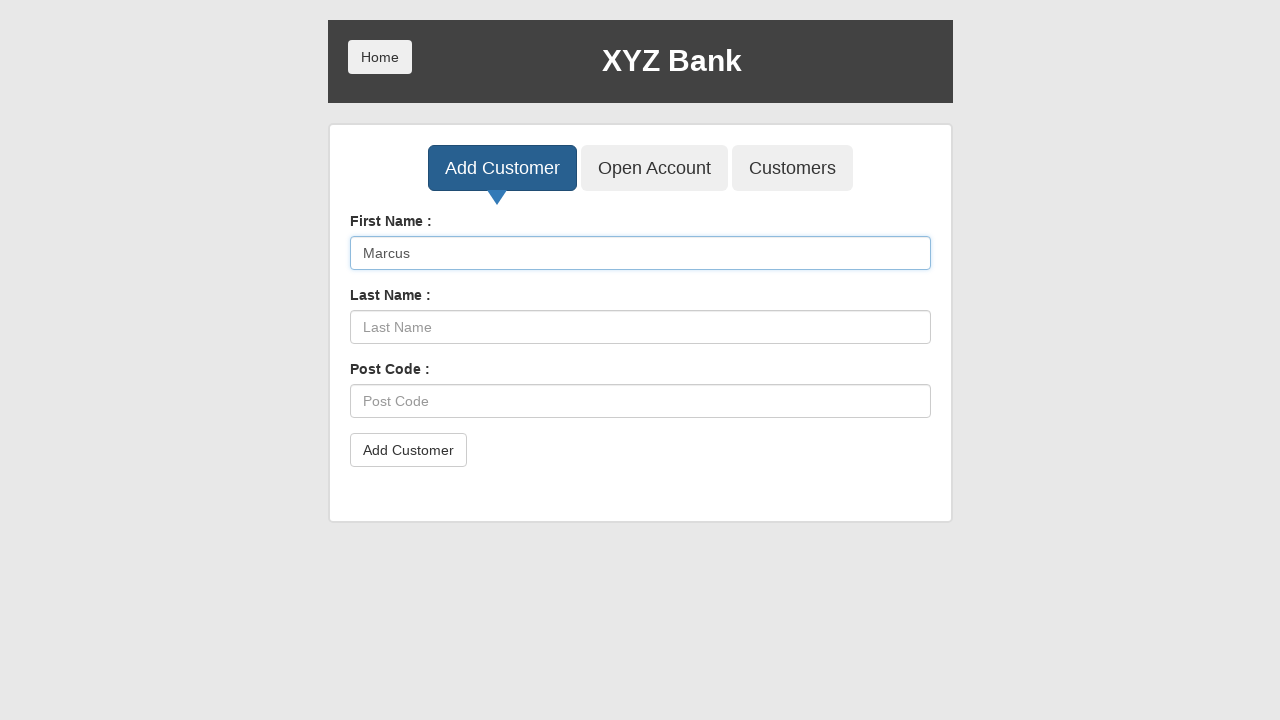

Filled last name field with 'Wellington' on input[ng-model="lName"]
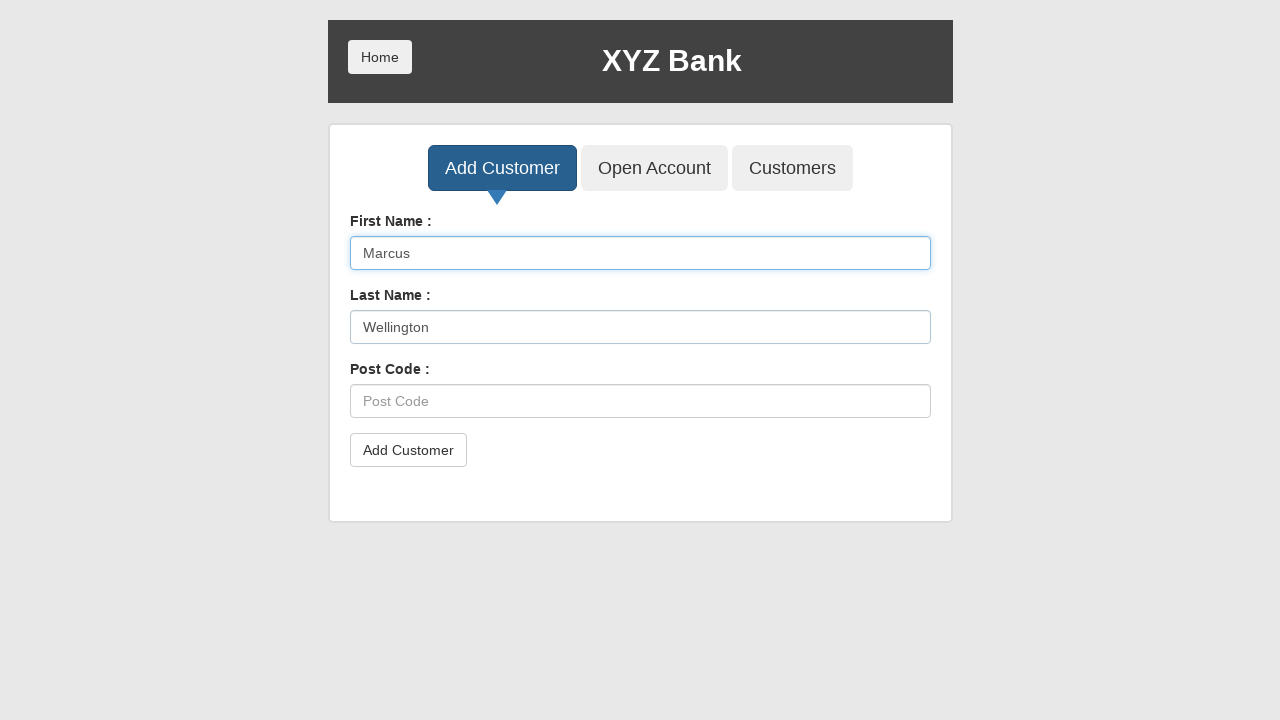

Filled post code field with '90210' on input[ng-model="postCd"]
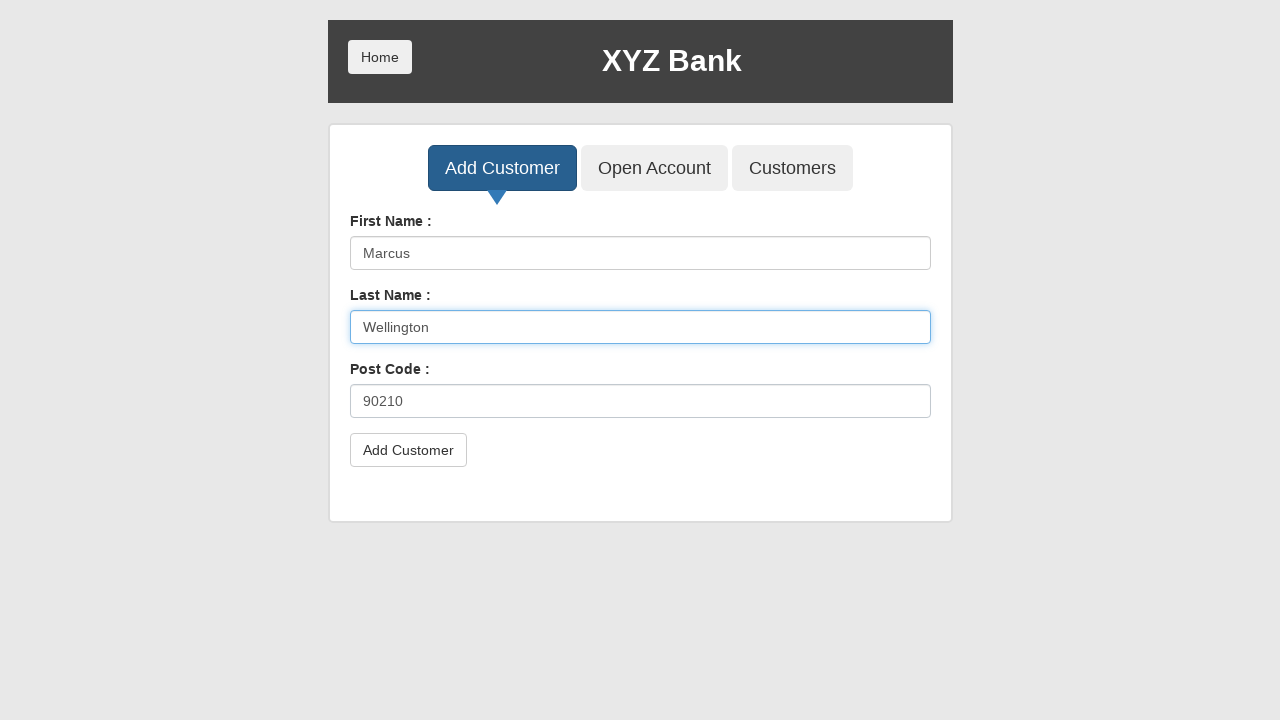

Submitted customer form and accepted confirmation dialog at (408, 450) on button[type="submit"]
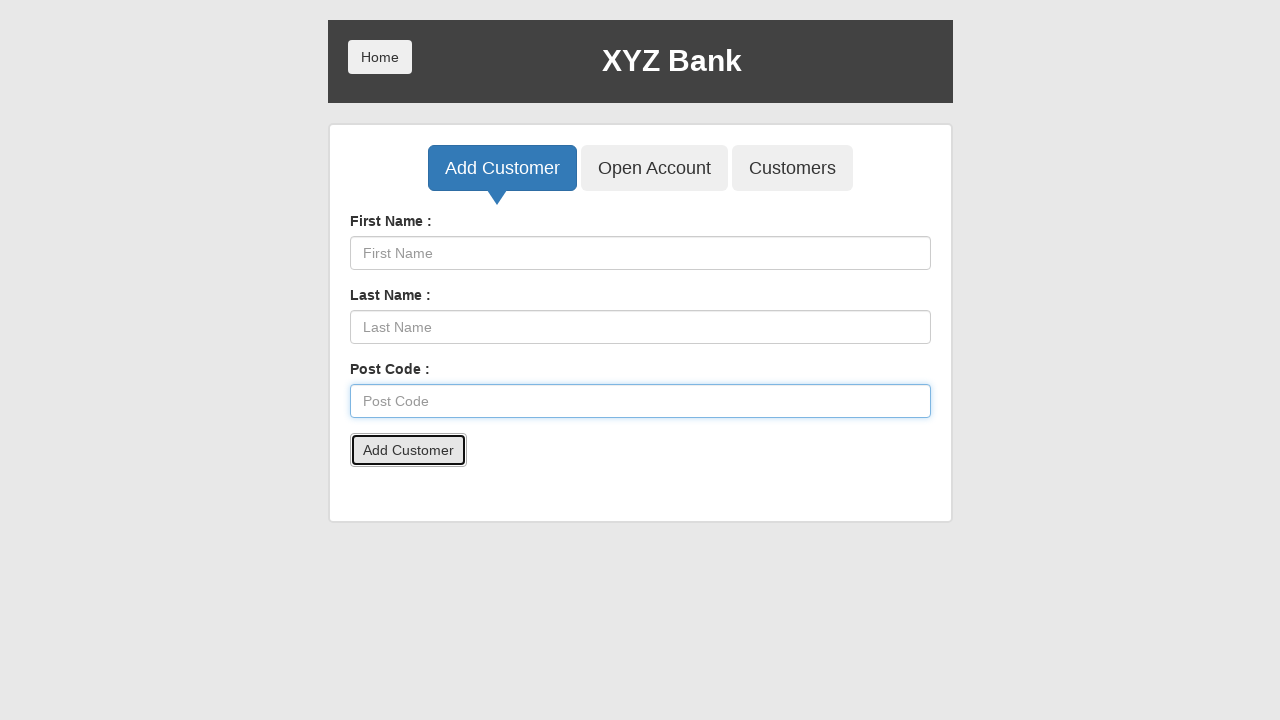

Clicked Open Account button at (654, 168) on internal:role=button[name="Open Account"i]
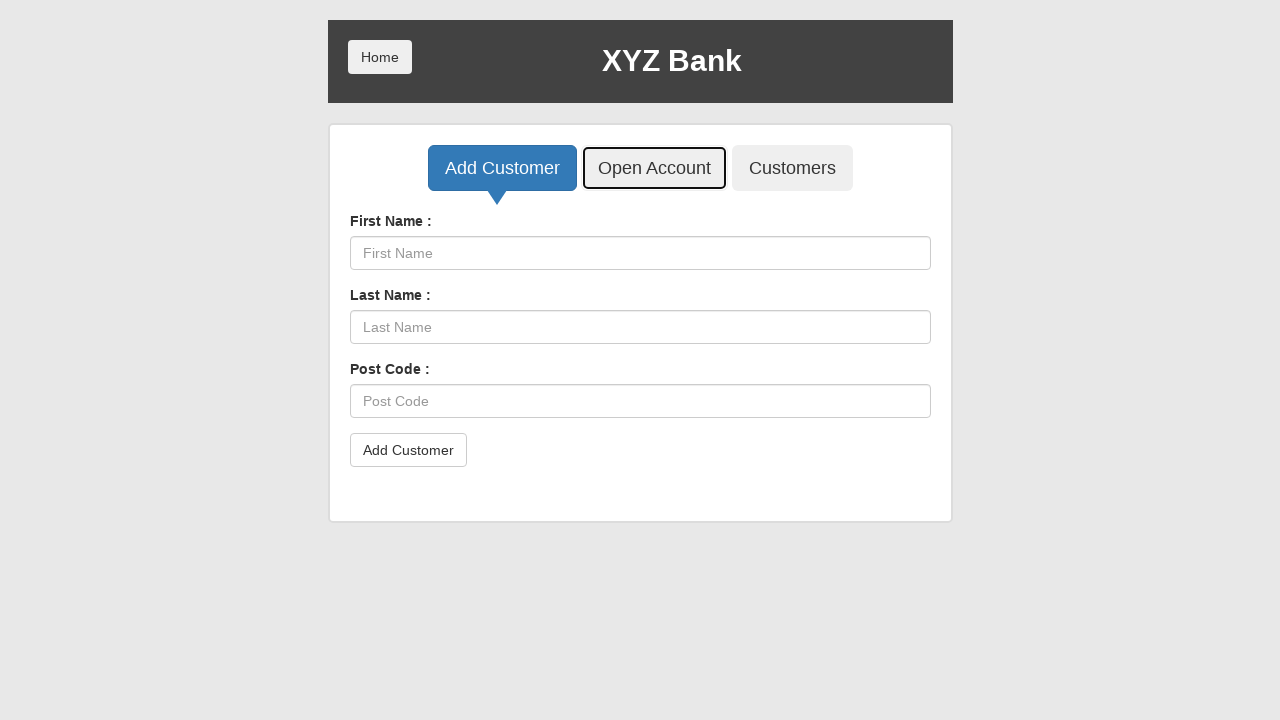

Customer select dropdown became visible
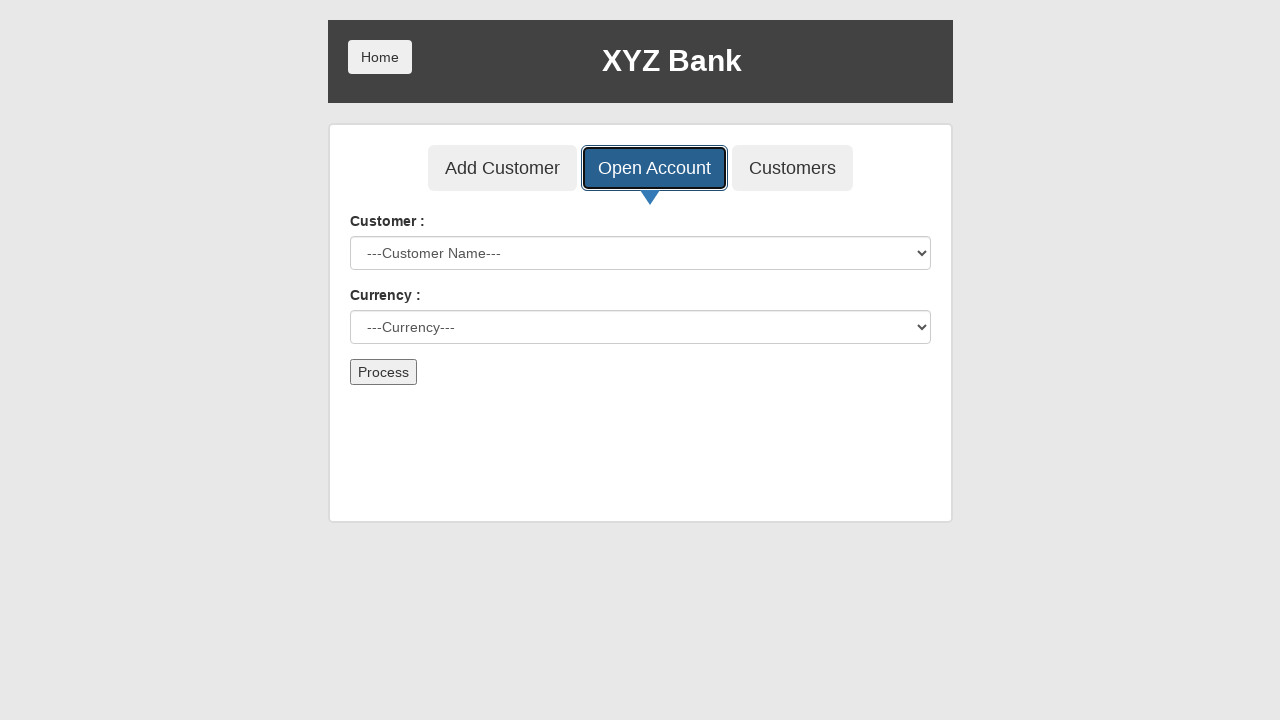

Currency select dropdown became visible
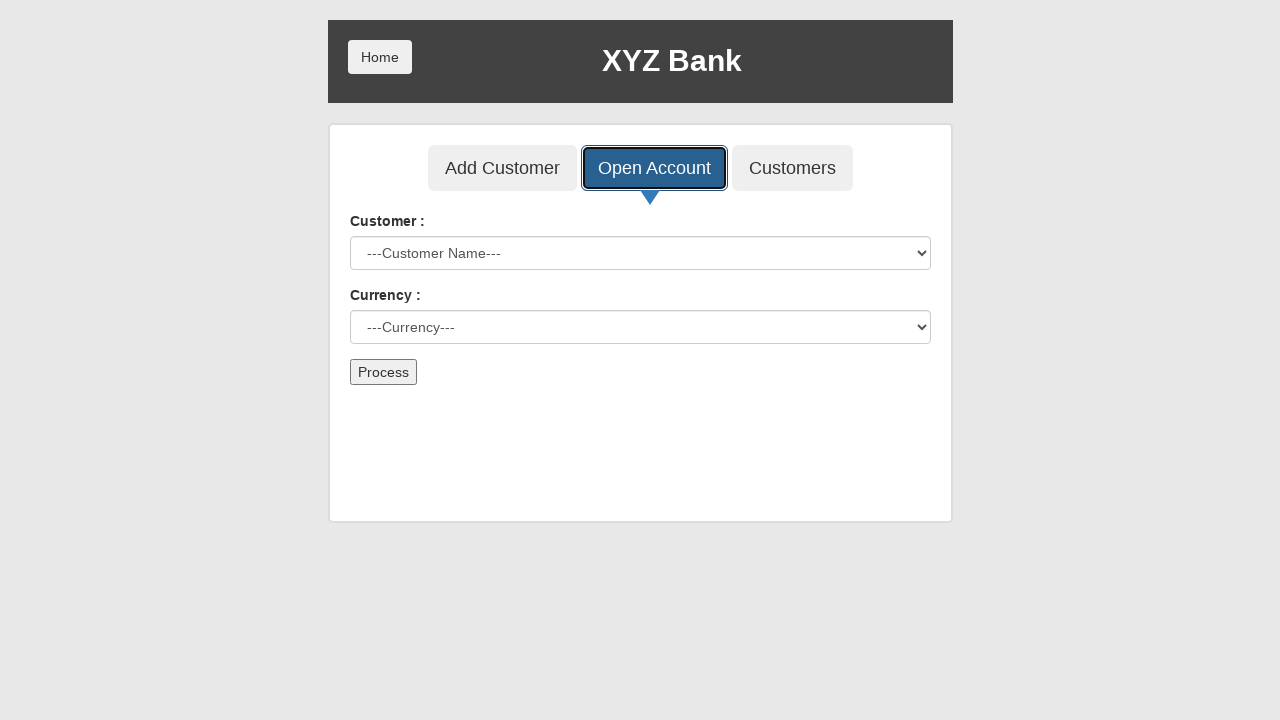

Selected customer 'Marcus Wellington' from dropdown on #userSelect
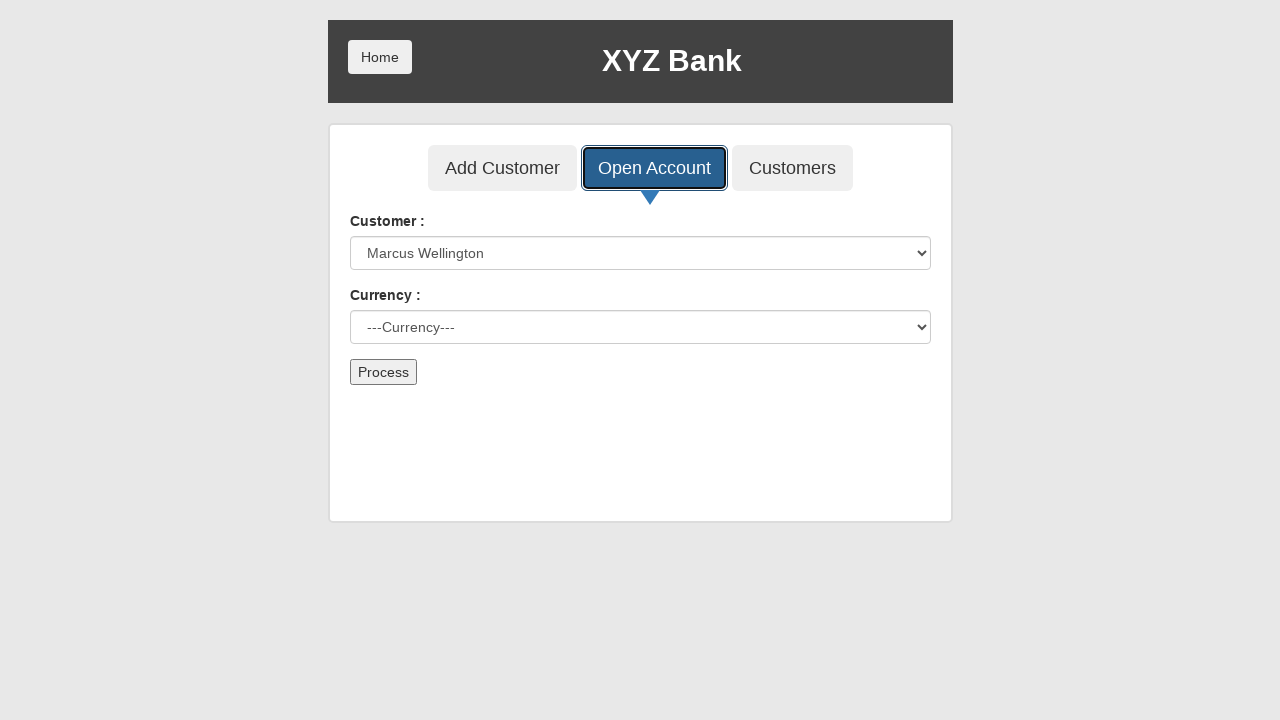

Selected 'Dollar' currency from dropdown on #currency
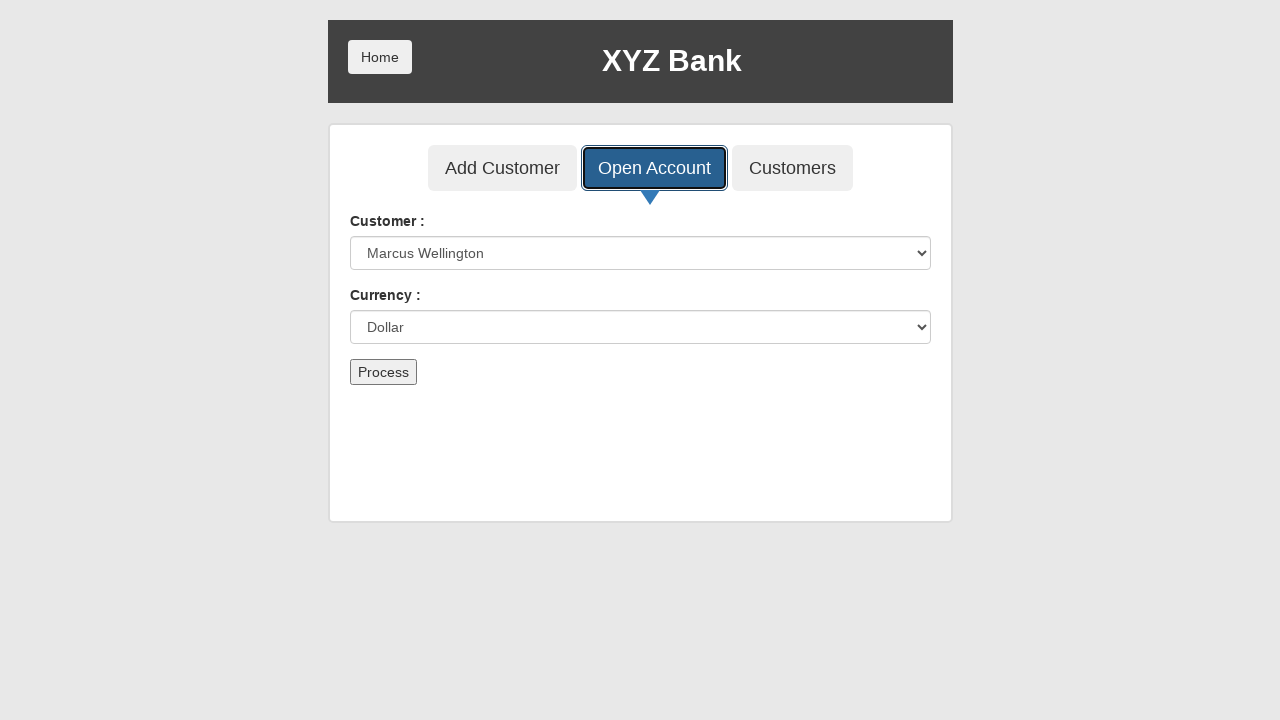

Submitted account creation form and accepted confirmation dialog at (383, 372) on button[type="submit"]
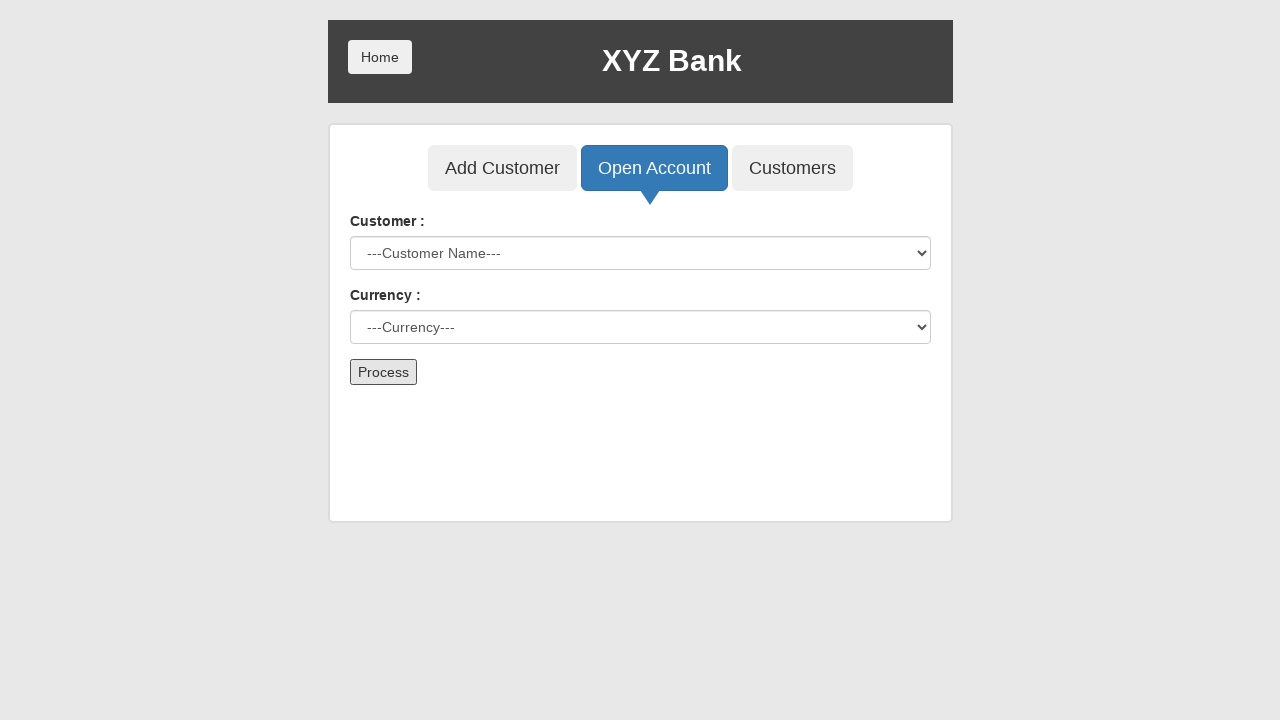

Clicked Customers button to view customer list at (792, 168) on internal:role=button[name="Customers"i]
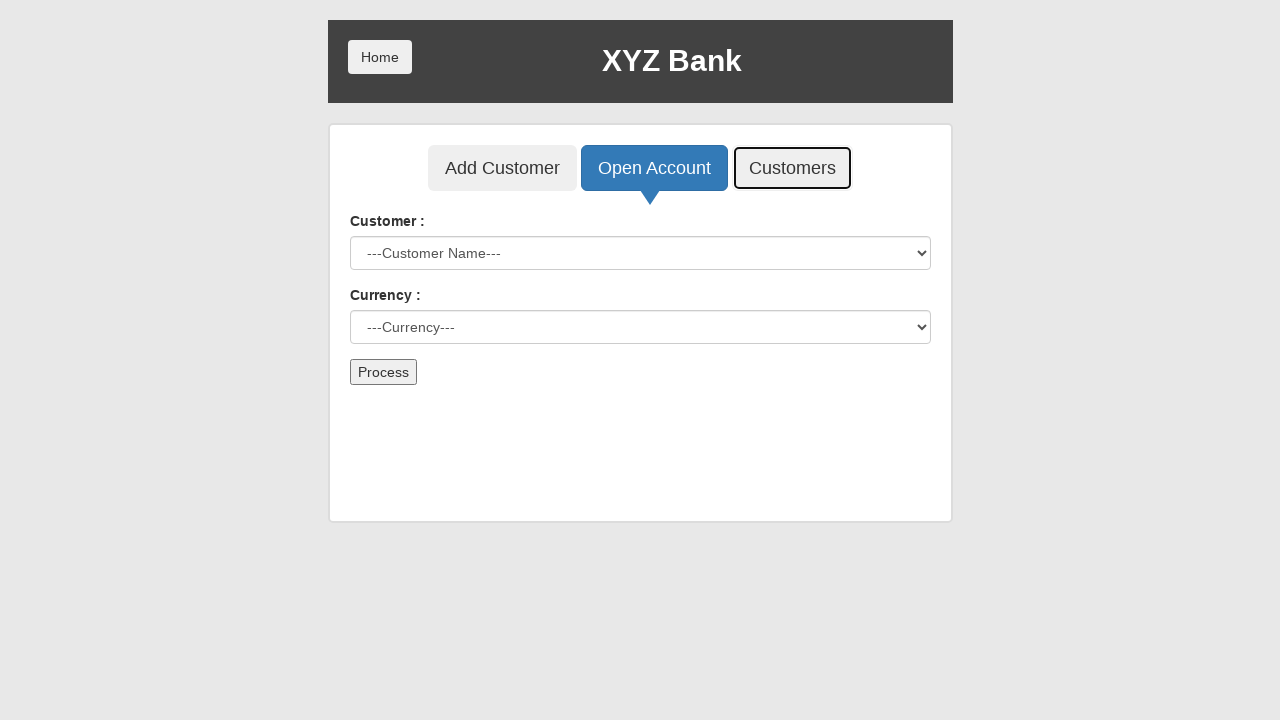

Customer table loaded and became visible
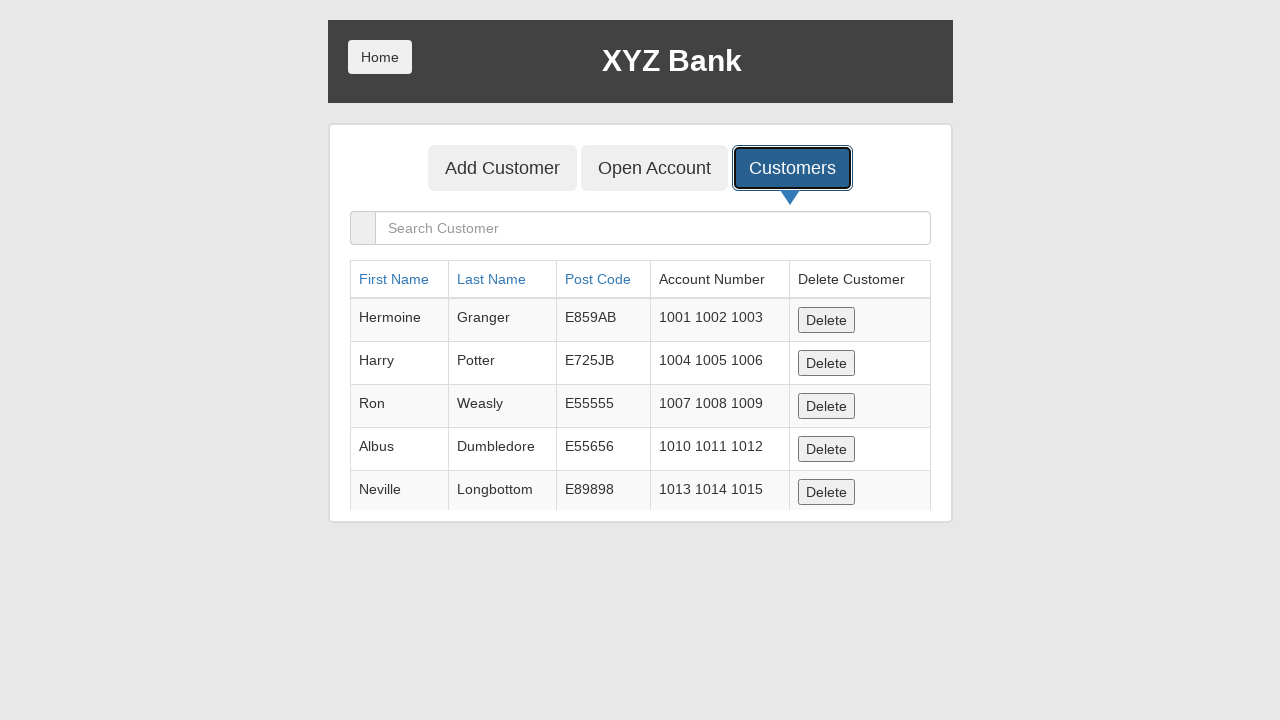

Verified customer 'Marcus Wellington' appears in customer list with account number
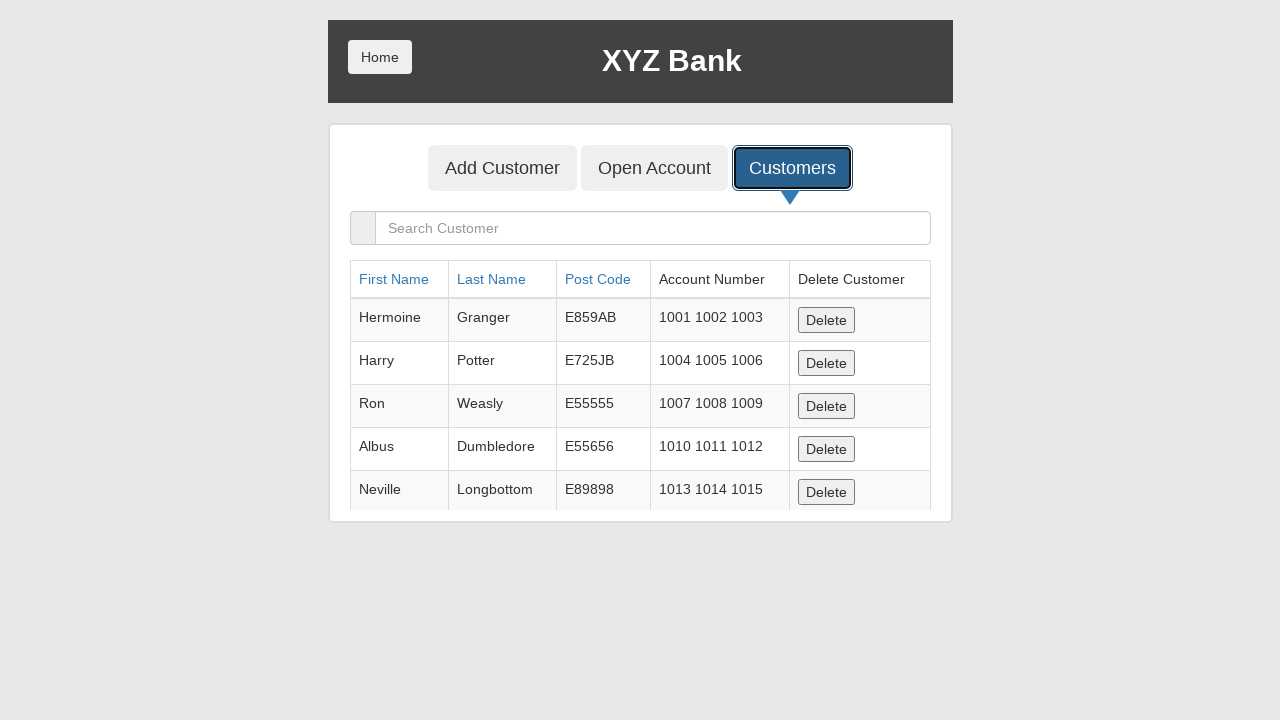

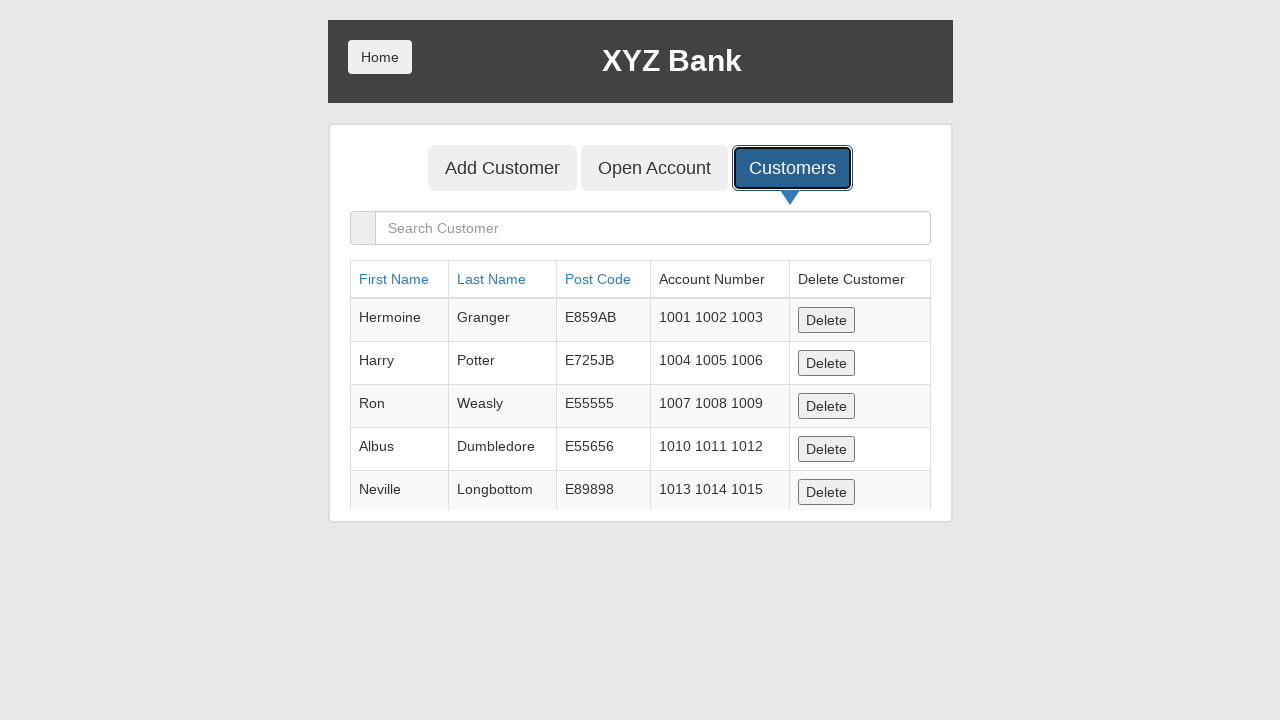